Tests the search functionality on Russian RT news website by clicking the search button, entering a search query, and submitting the search form

Starting URL: https://russian.rt.com

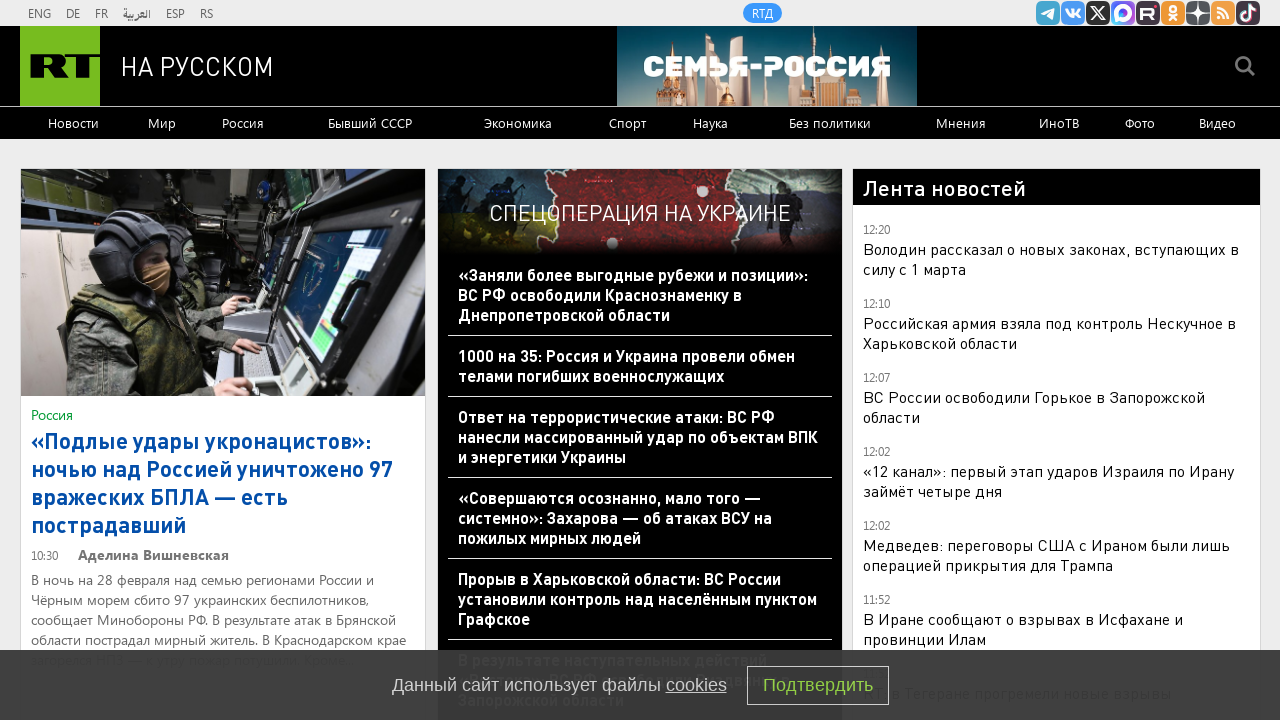

Clicked search button to open search input at (1245, 66) on div.search__submit-top
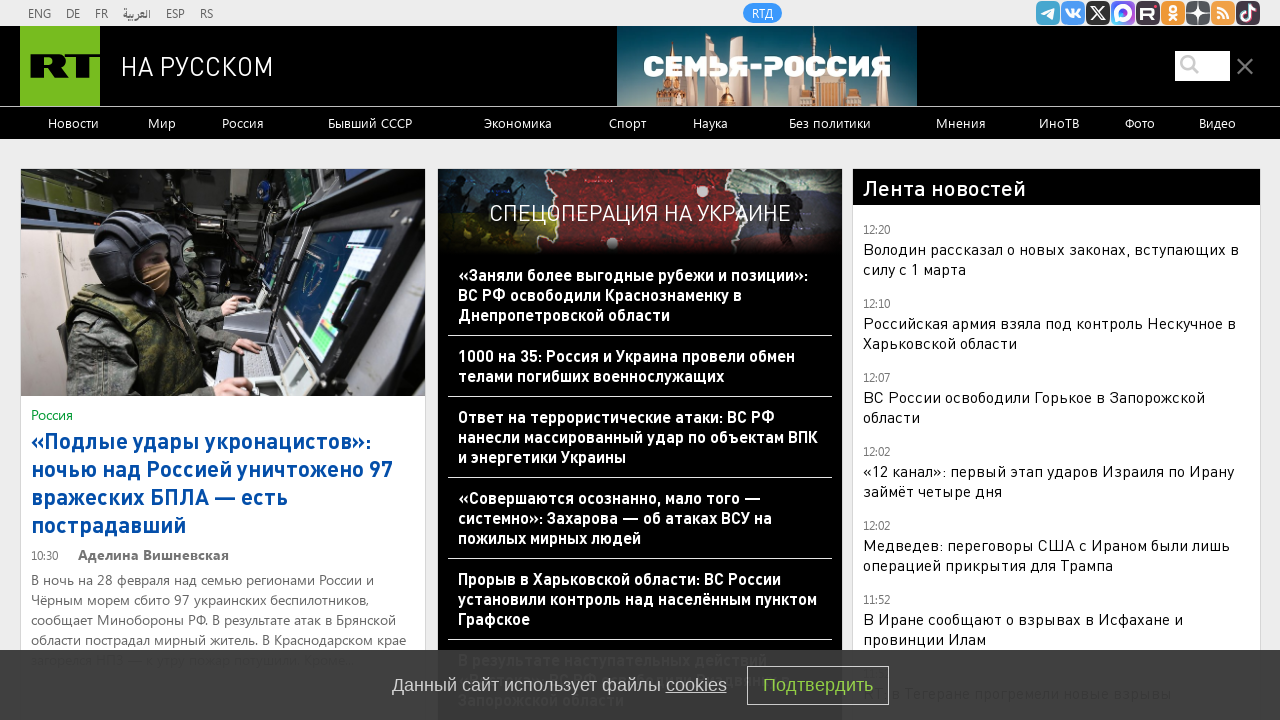

Typed search query 'новости политика' in search field on #search_input_field-top
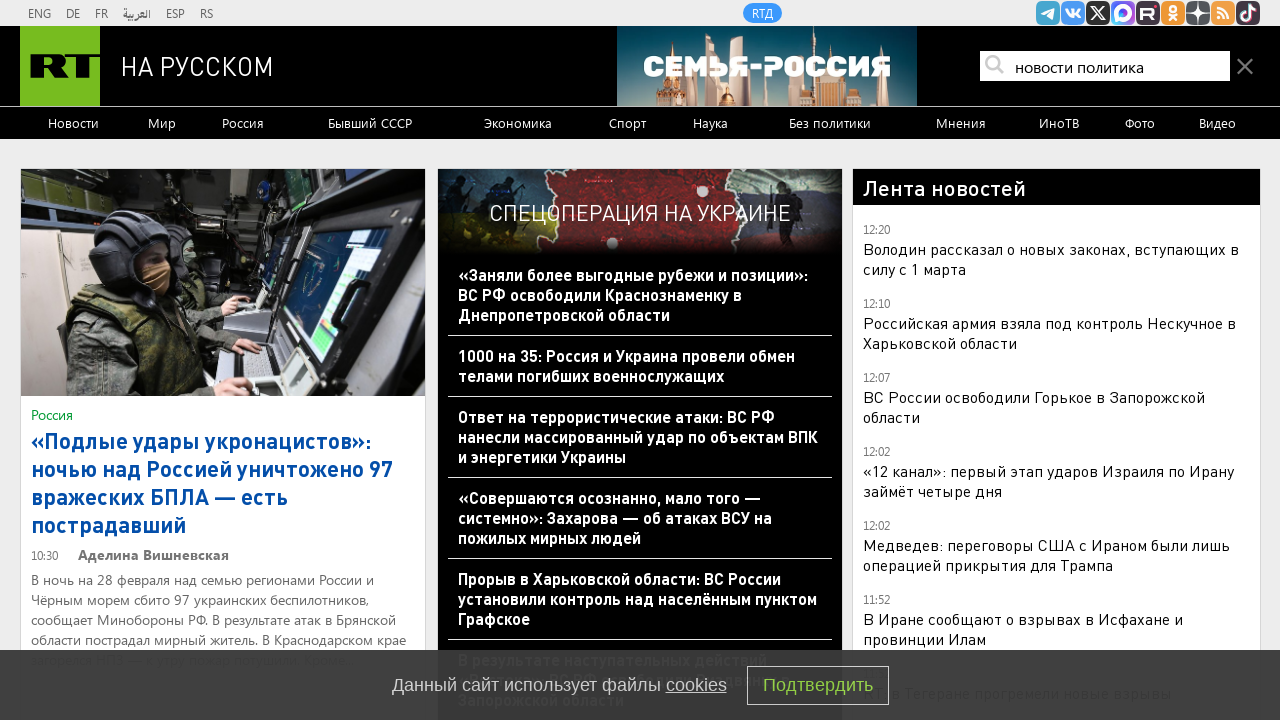

Pressed Enter to submit search form on #search_input_field-top
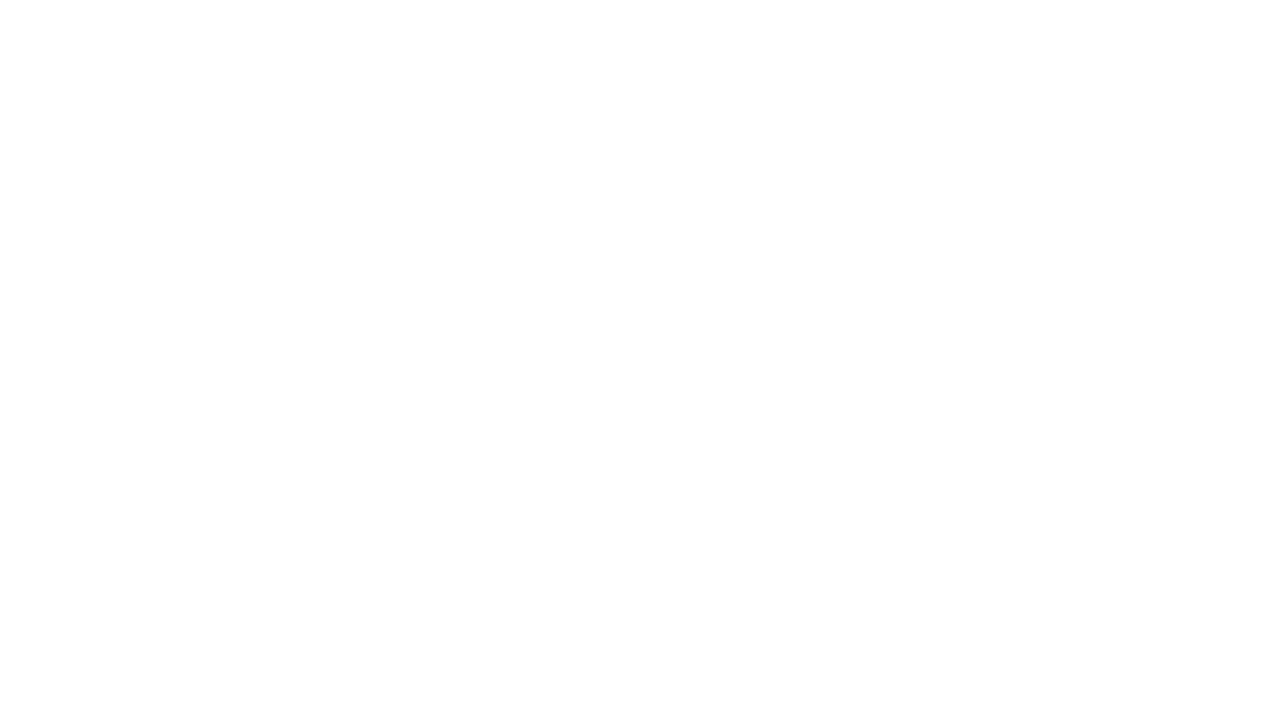

Search results page loaded (networkidle)
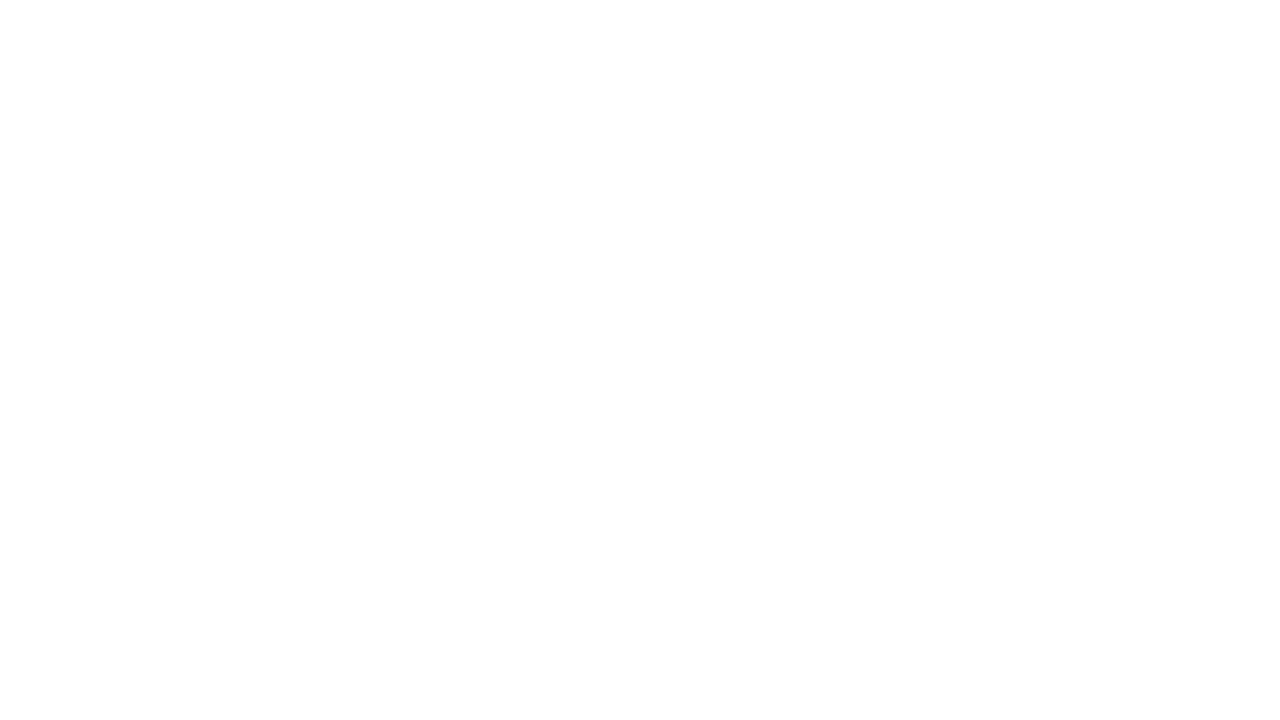

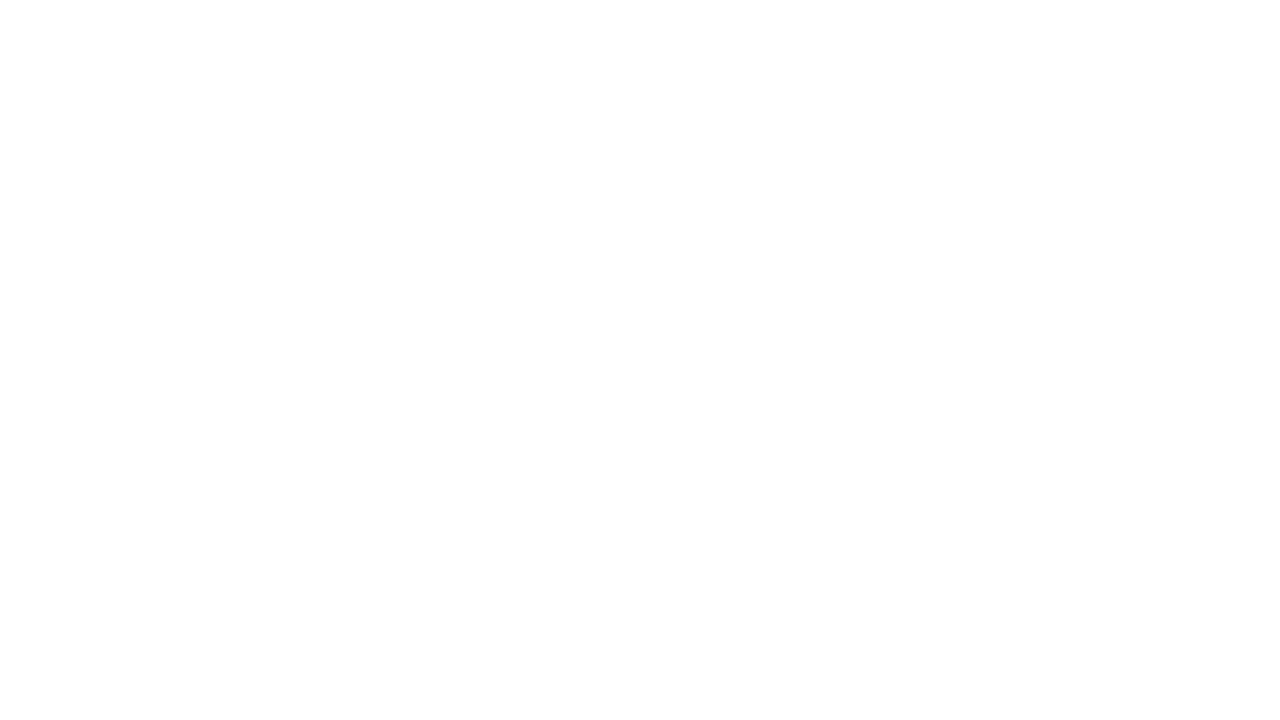